Verifies that the page title is not "Youtube" with lowercase 't'

Starting URL: https://www.youtube.com

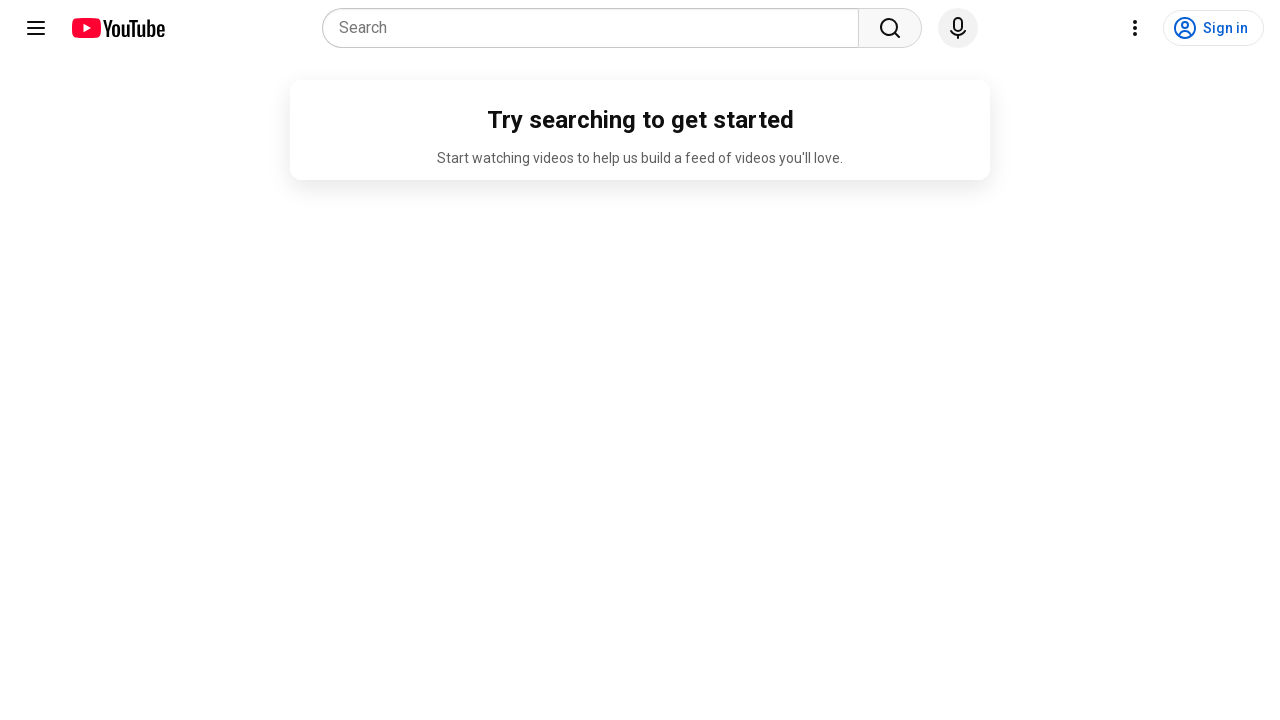

Navigated to https://www.youtube.com
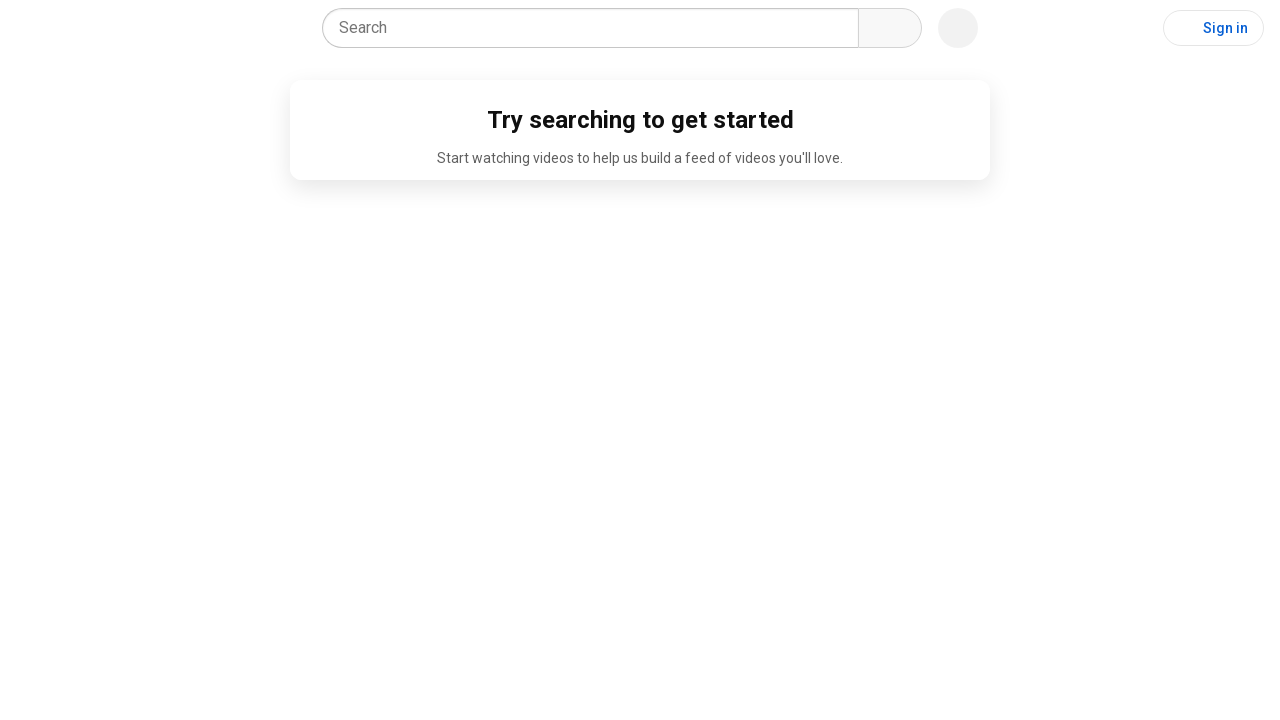

Verified page title is not 'Youtube' - actual title is 'YouTube'
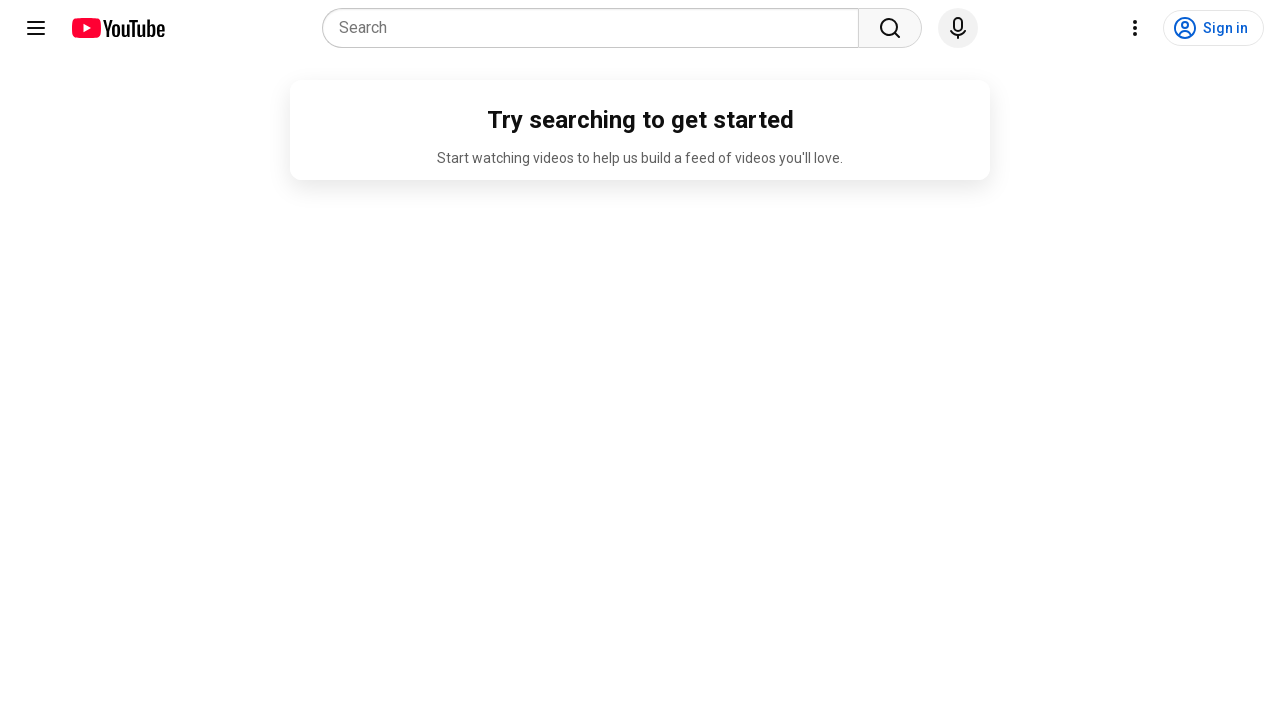

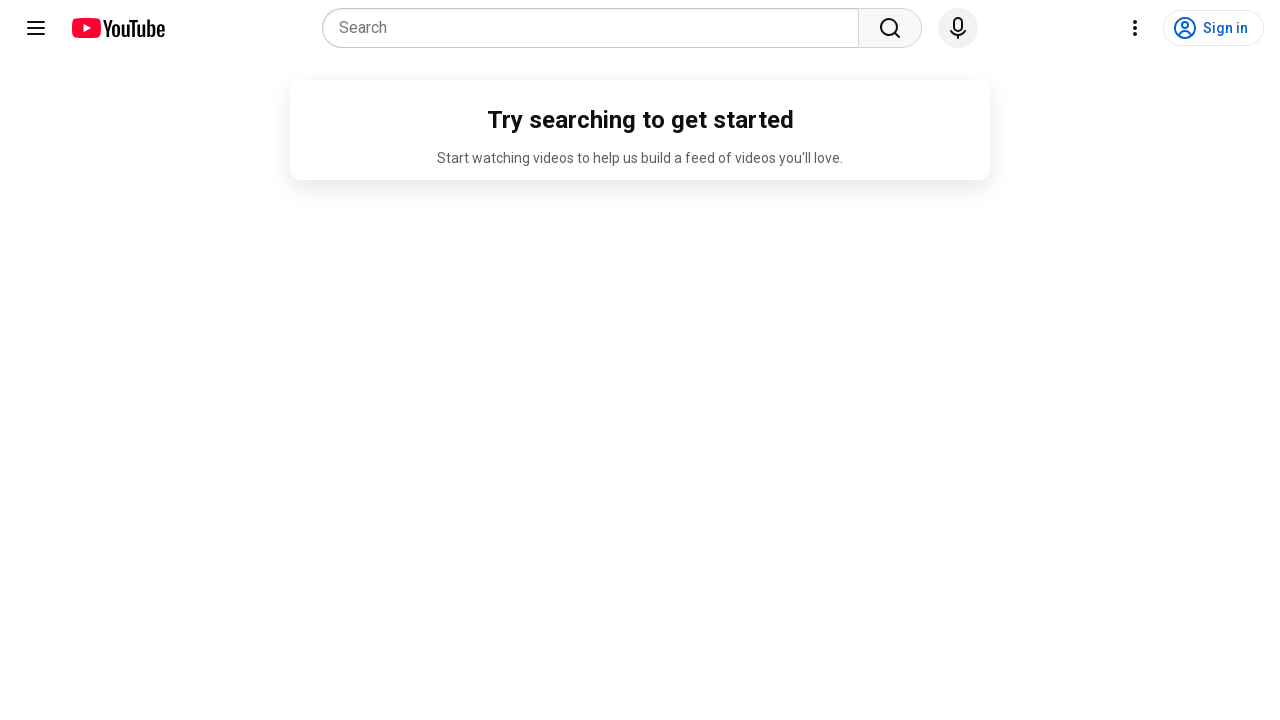